Tests the search functionality on 99 Bottles of Beer website by searching for "python" language and verifying that search results contain the search term

Starting URL: https://99-bottles-of-beer.net/

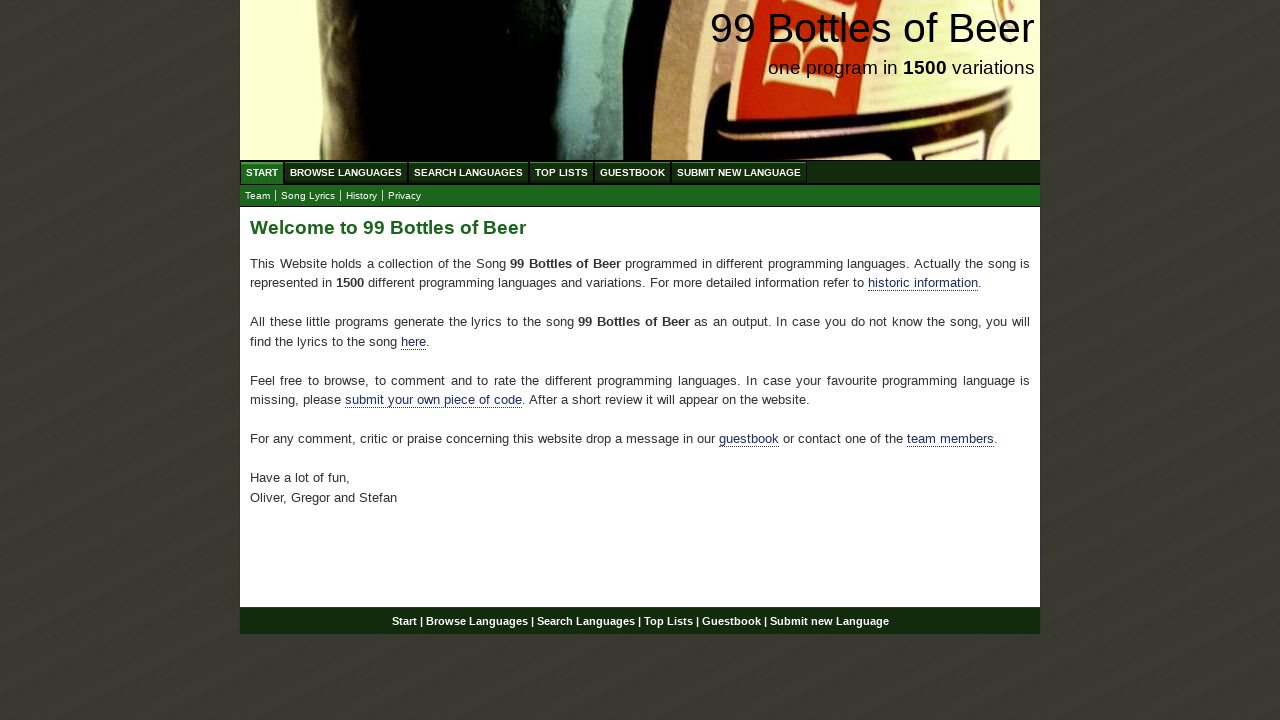

Clicked on Search Languages menu item at (468, 172) on xpath=//ul[@id='menu']/li/a[@href='/search.html']
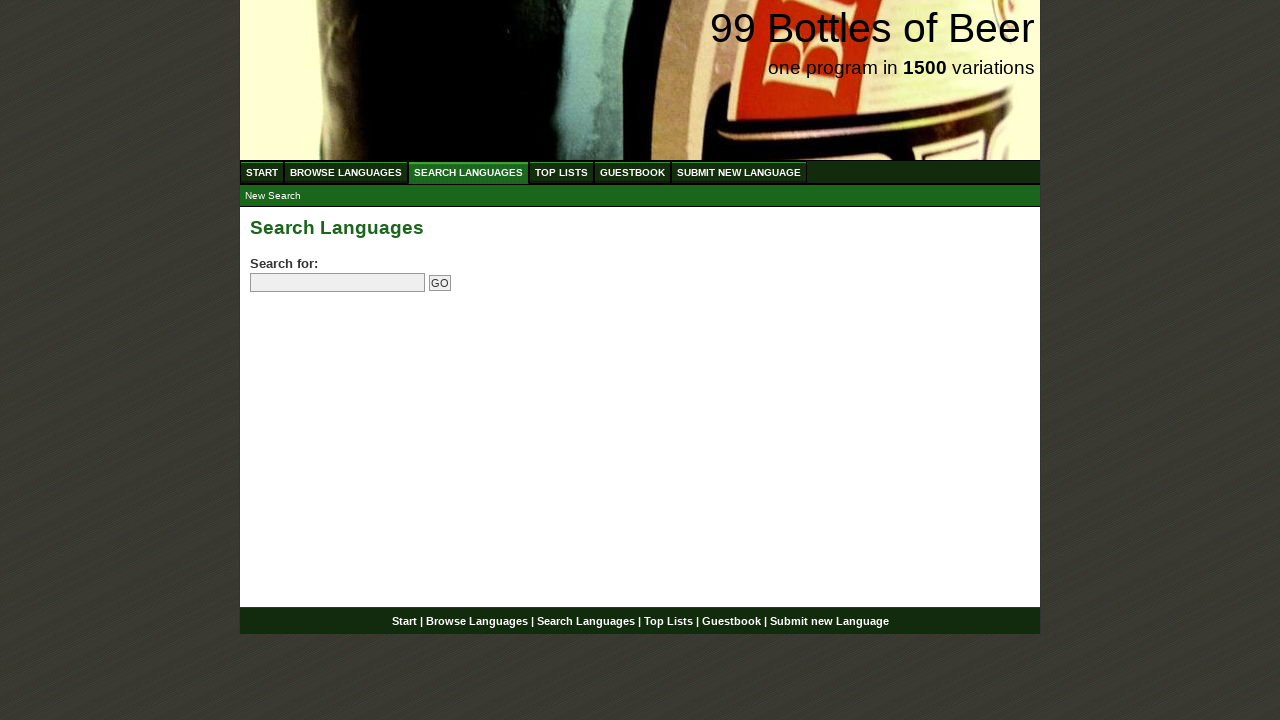

Clicked on search field at (338, 283) on input[name='search']
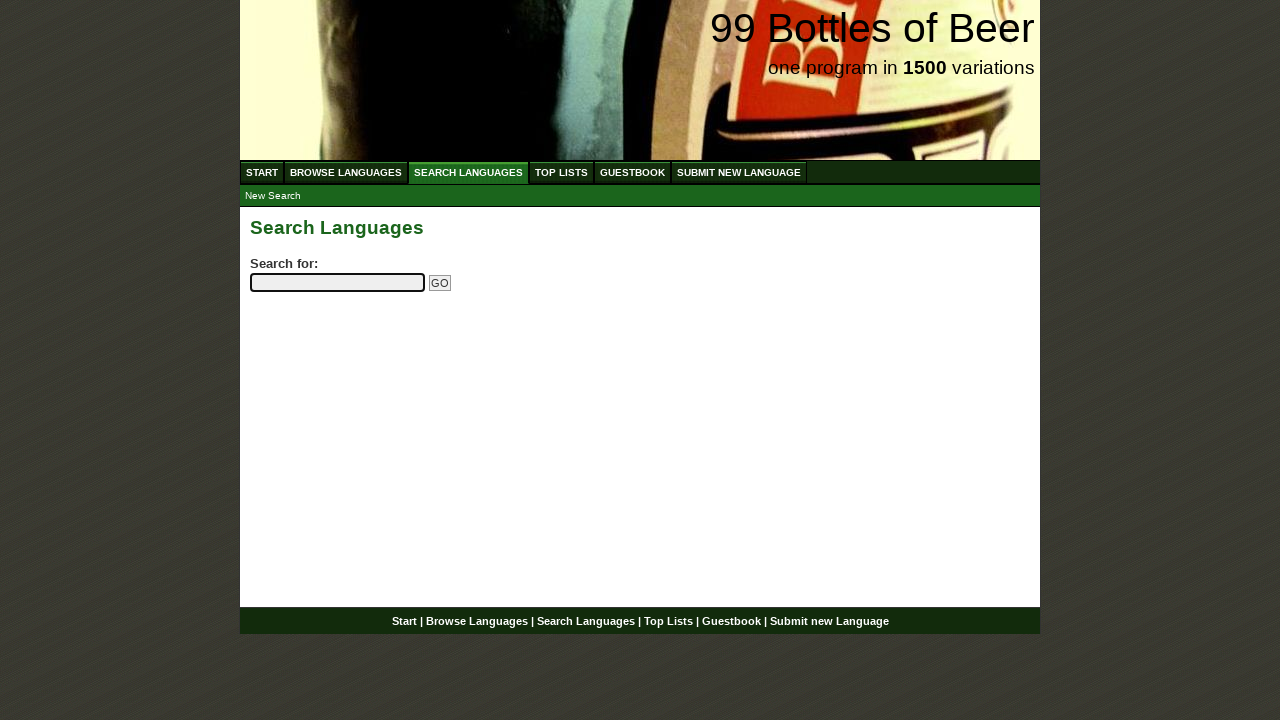

Entered 'python' in search field on input[name='search']
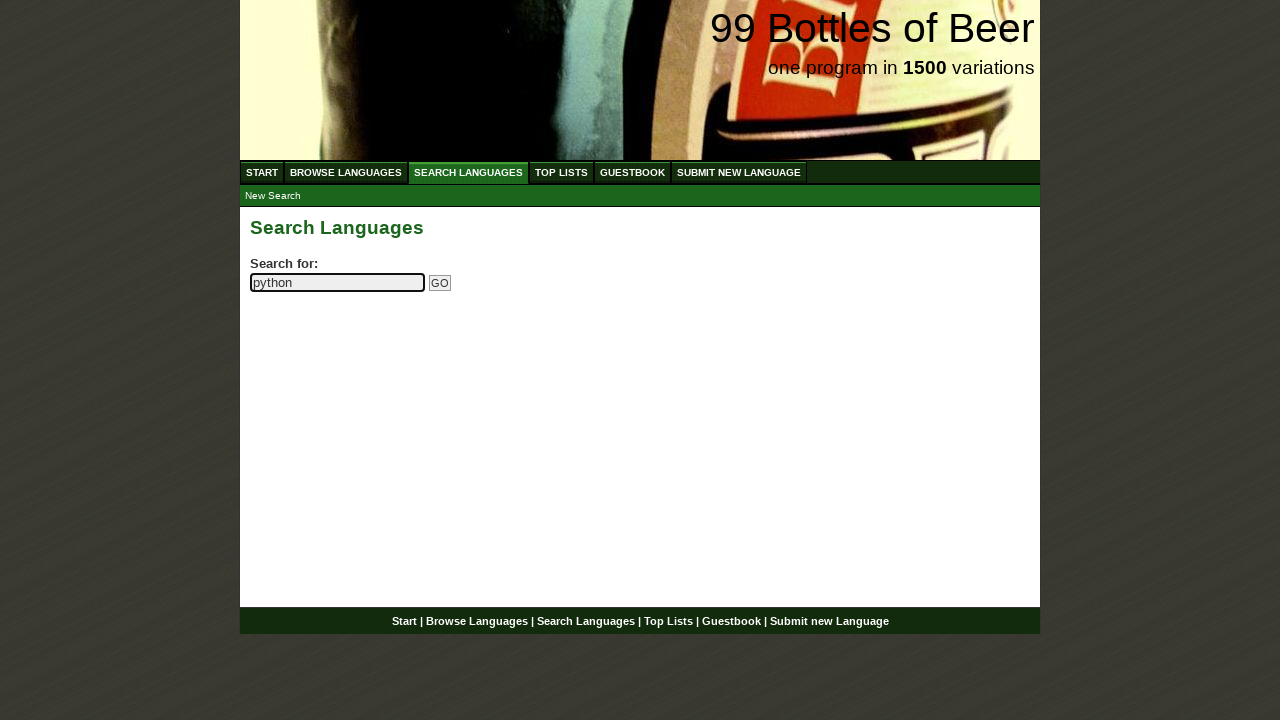

Clicked Go button to submit search at (440, 283) on input[name='submitsearch']
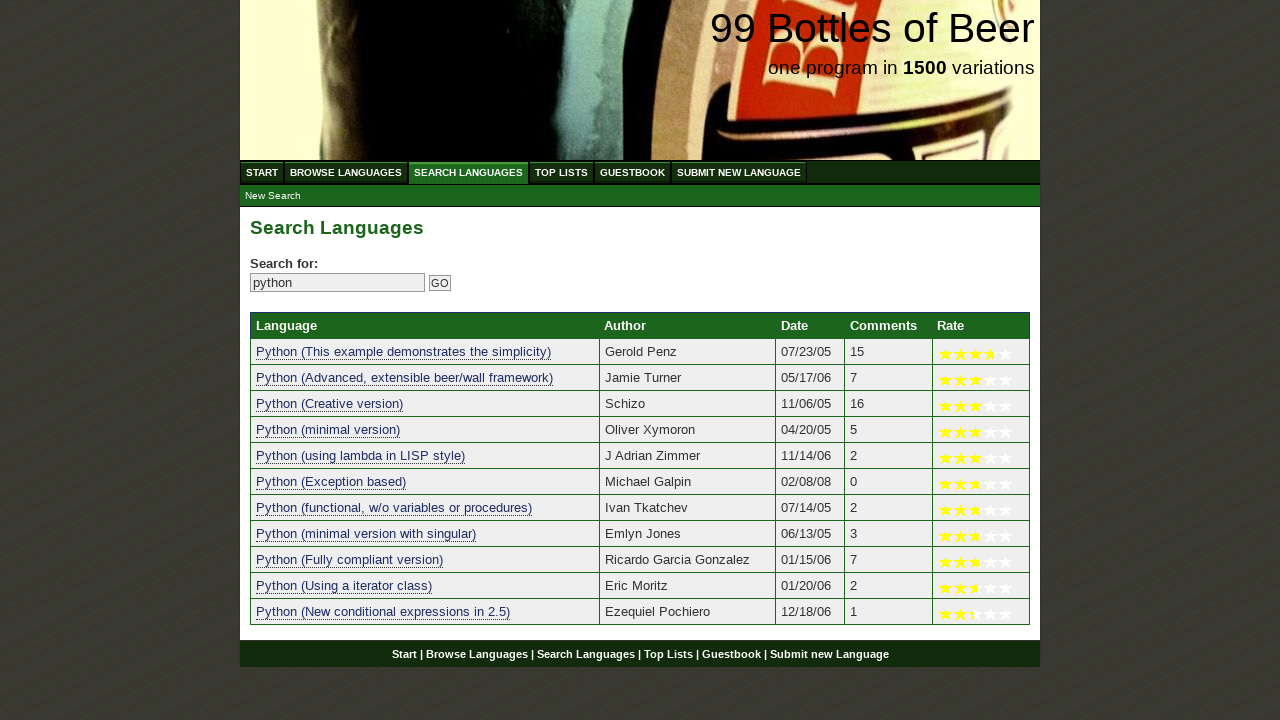

Search results table loaded with language entries
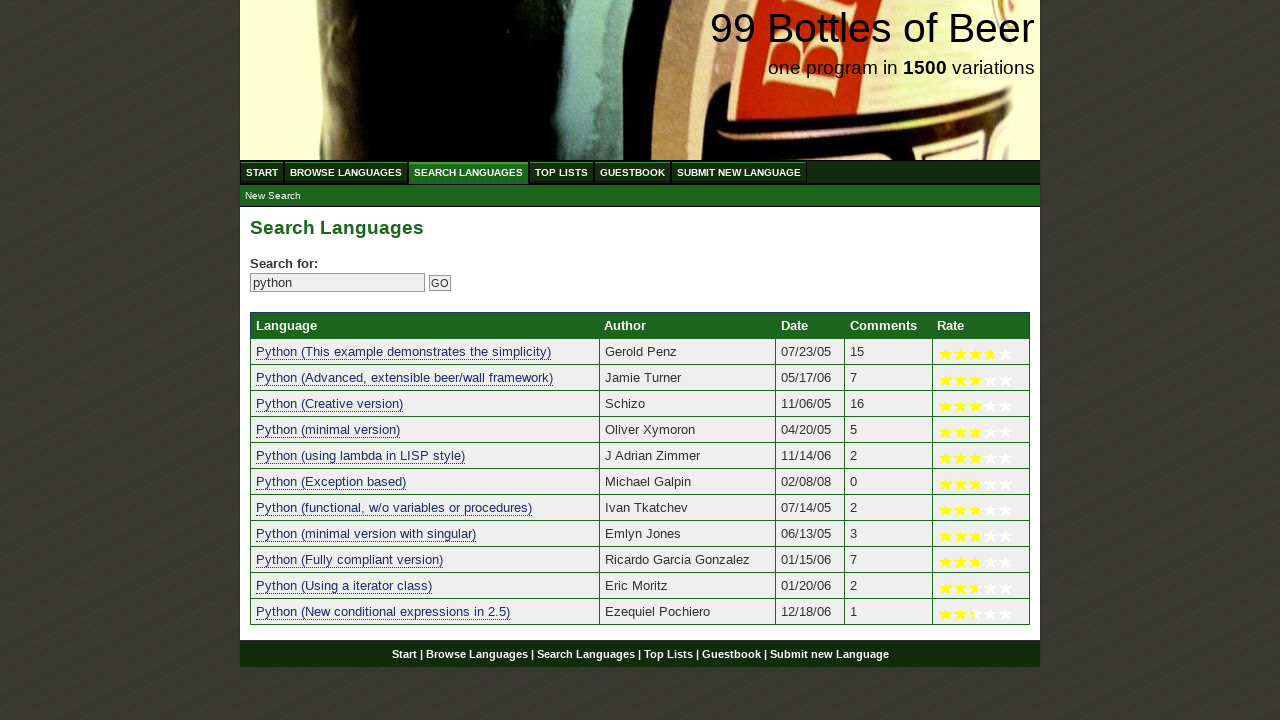

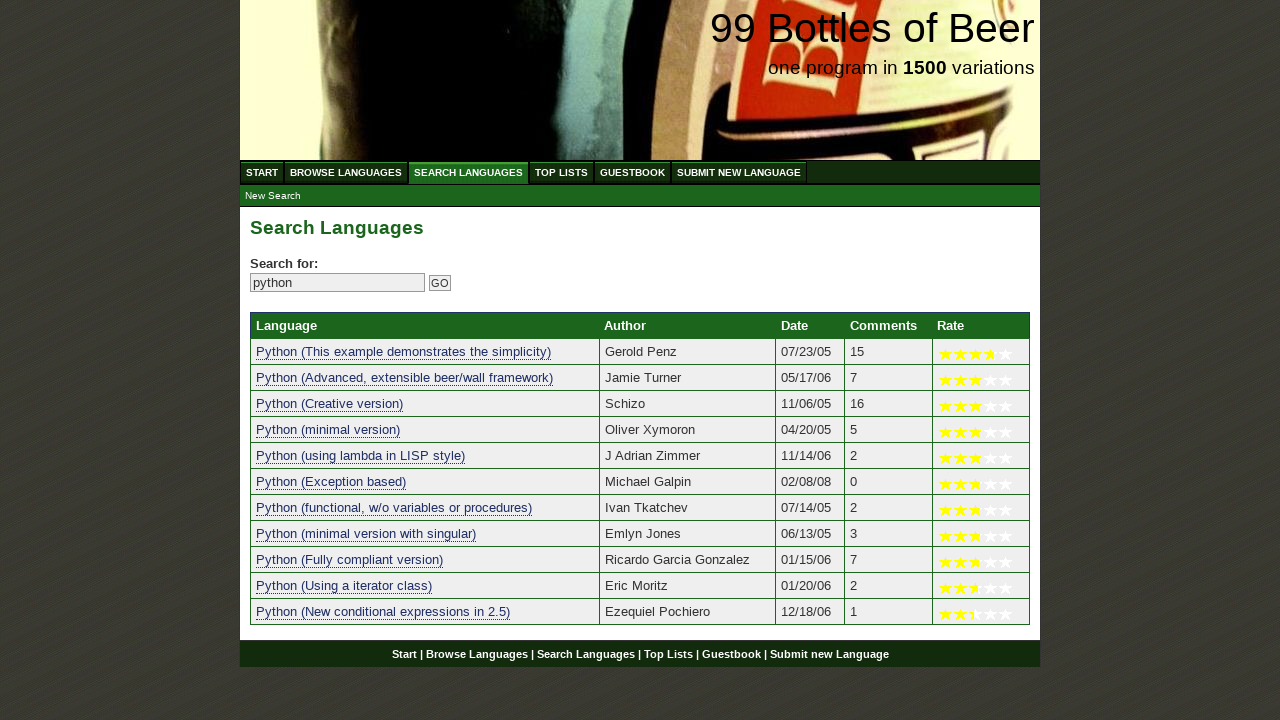